Tests clicking on Help and Privacy links from the Google account signup page to verify navigation to support pages

Starting URL: https://accounts.google.com/signup/v2/webcreateaccount?flowName=GlifWebSignIn&flowEntry=SignUp

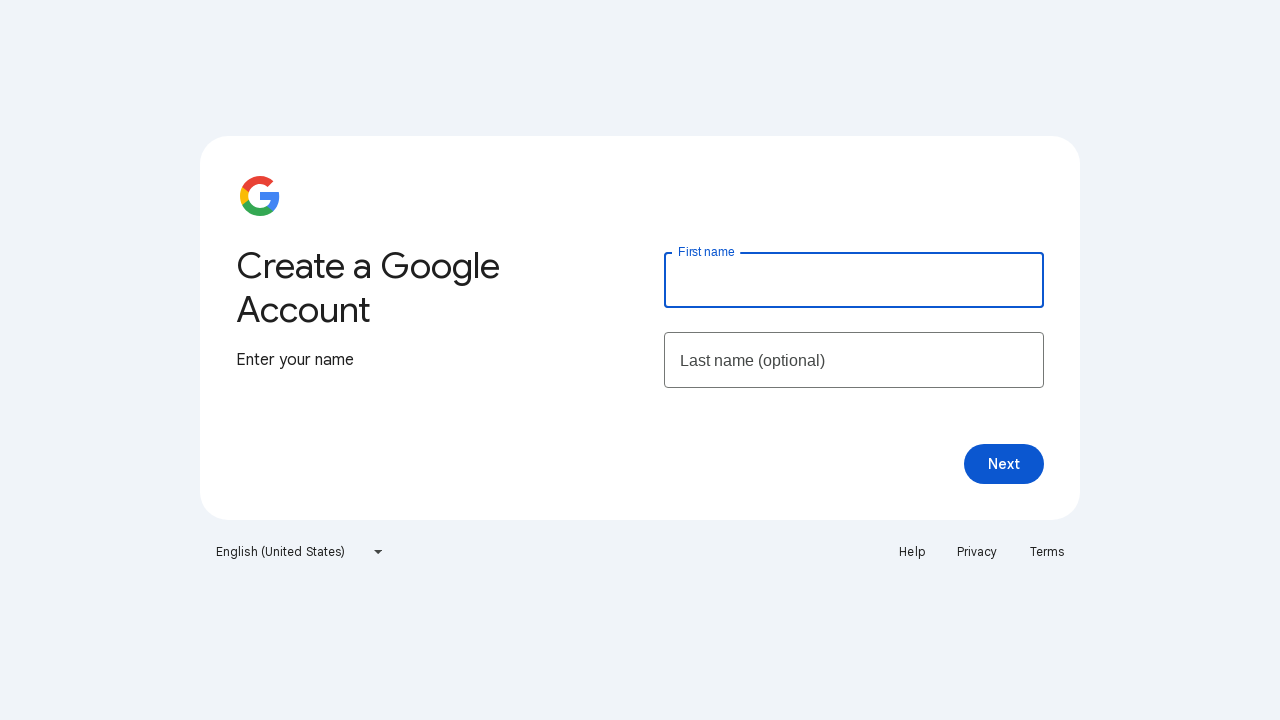

Clicked on Help link from Google account signup page at (912, 552) on a:text('Help')
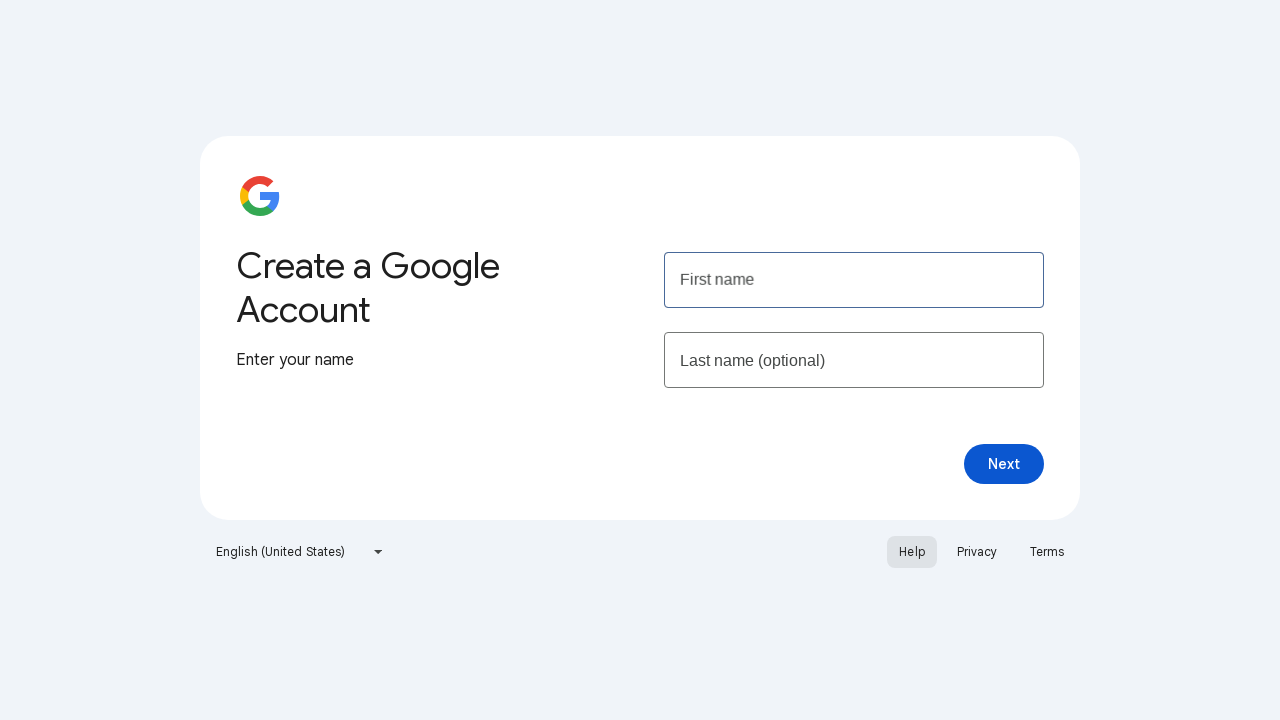

Clicked on Privacy link from Google account signup page at (977, 552) on a:text('Privacy')
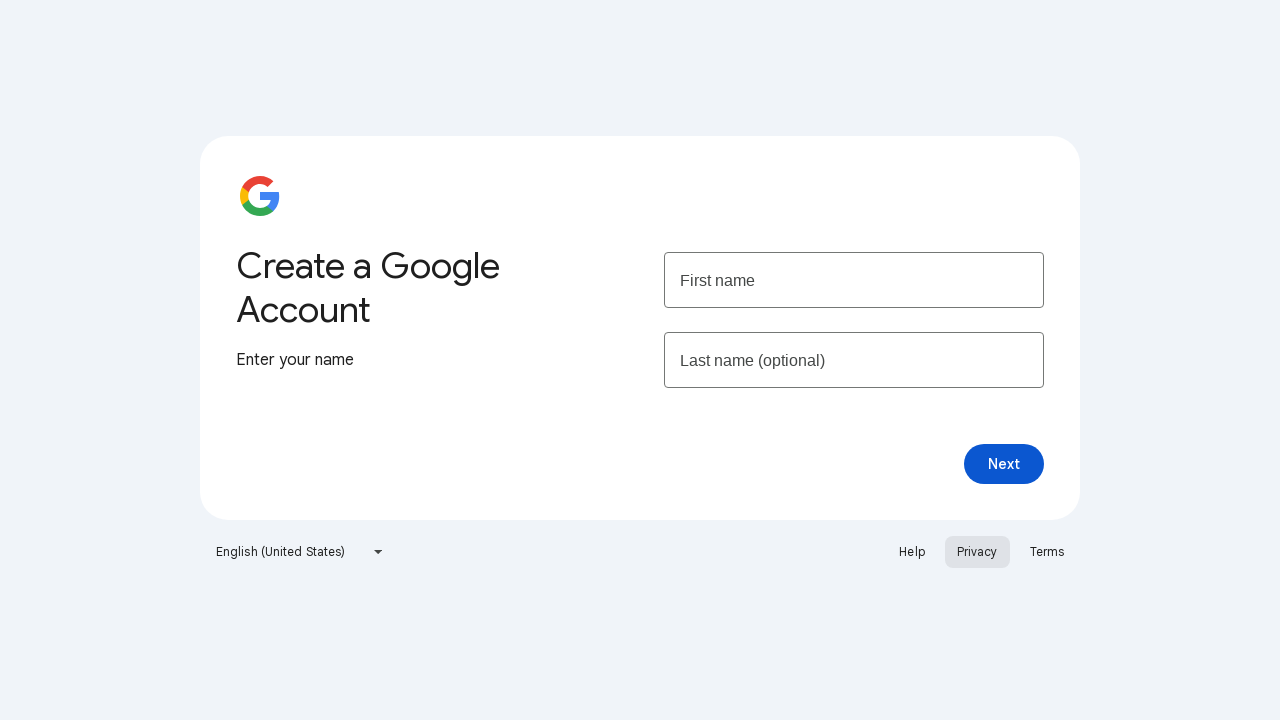

Waited 1 second for new windows/tabs to open
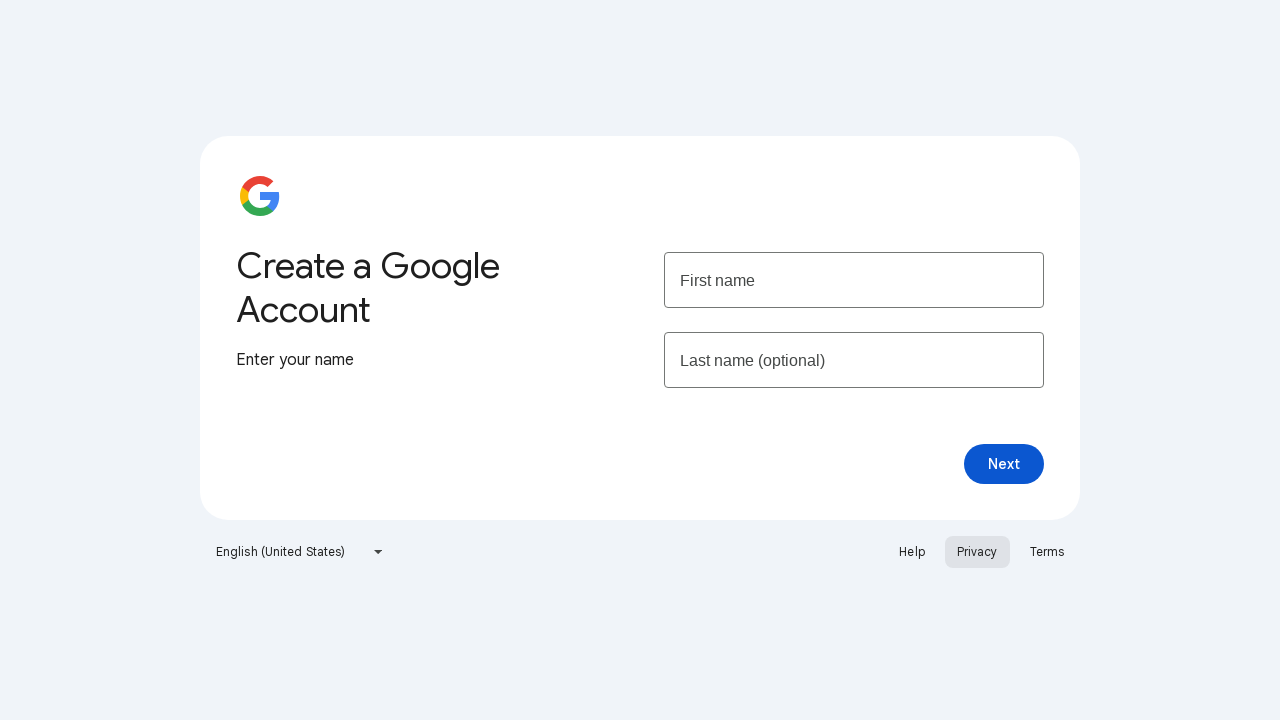

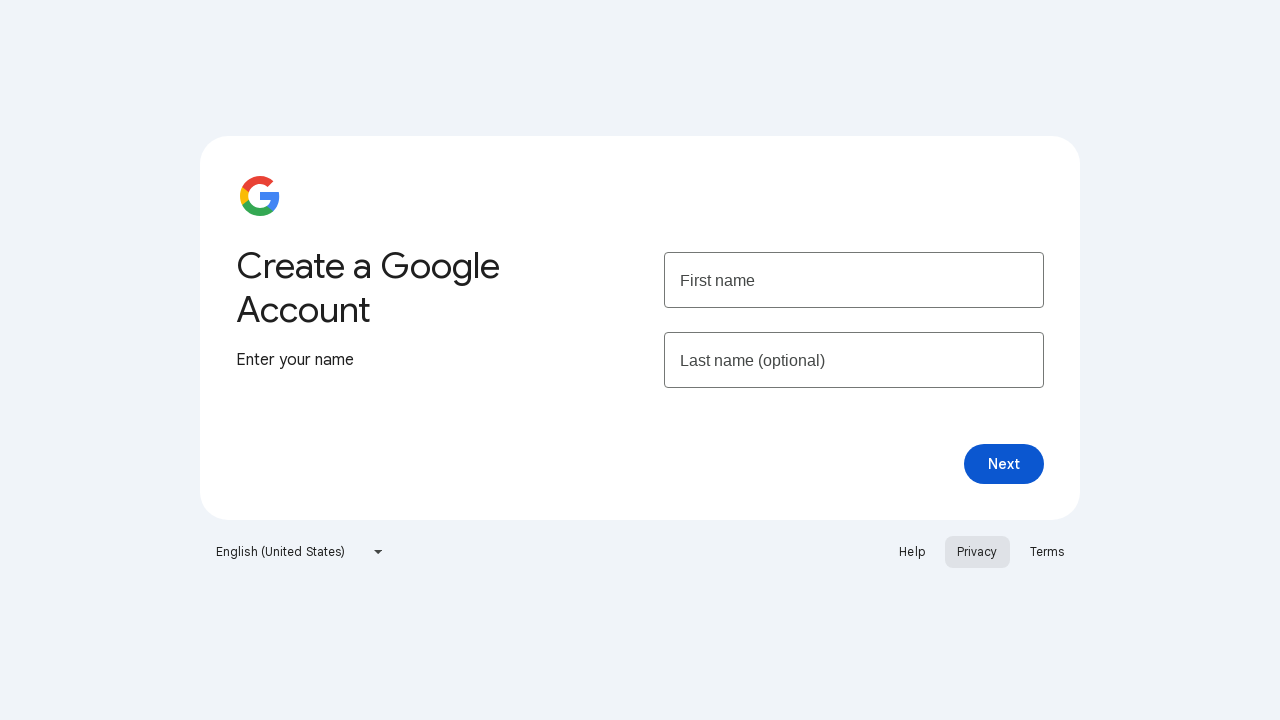